Tests element highlighting functionality by navigating to a page with many elements, finding a specific element by ID, and applying a visual highlight style (red dashed border) to it temporarily.

Starting URL: http://the-internet.herokuapp.com/large

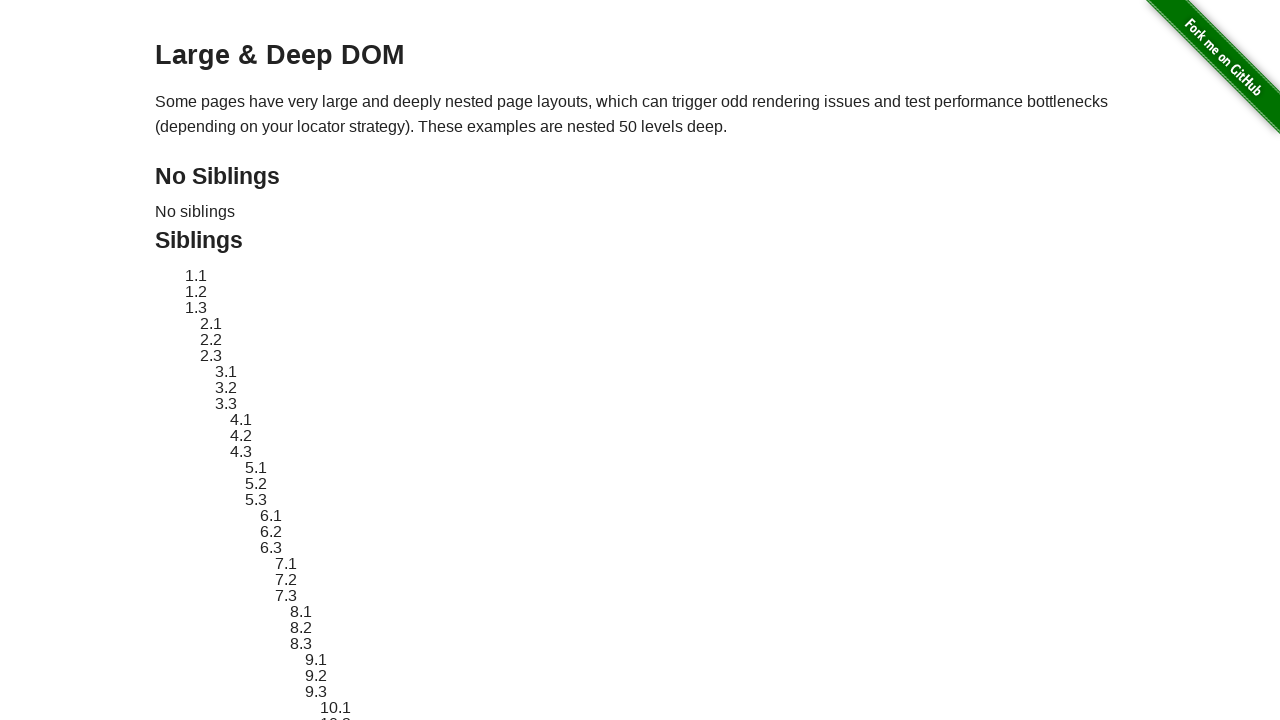

Navigated to the-internet.herokuapp.com/large page
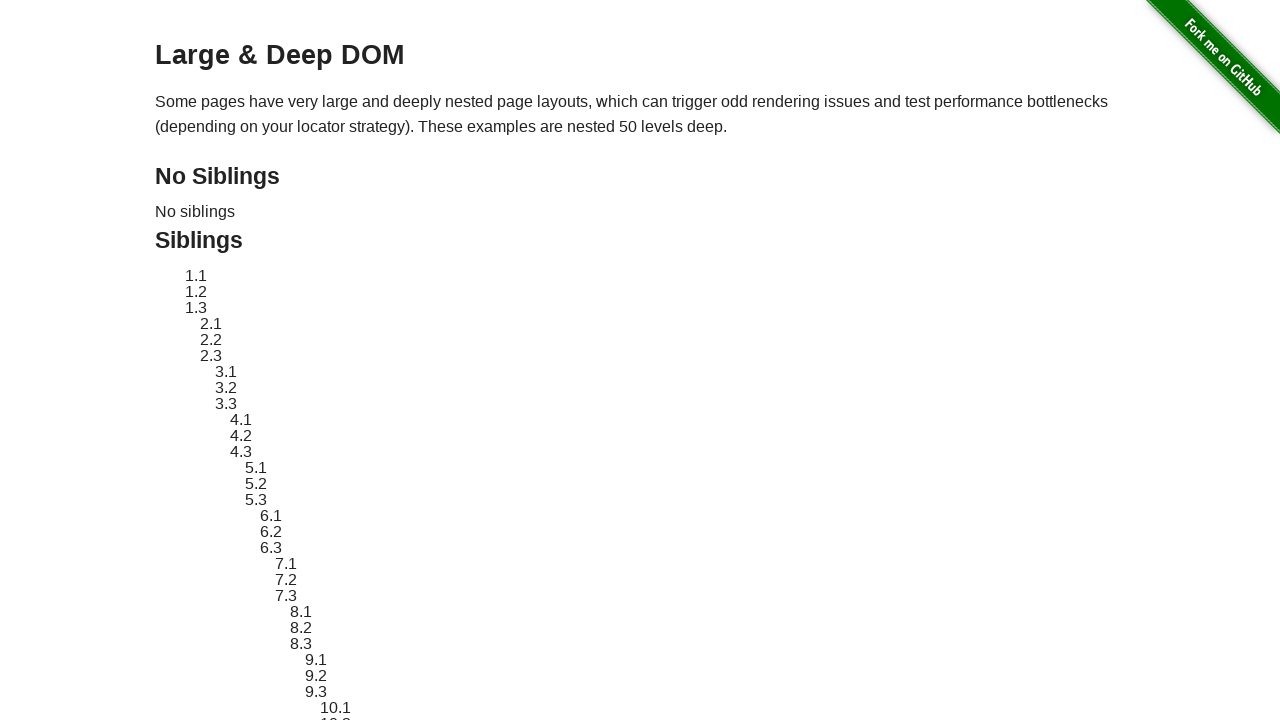

Located target element with ID 'sibling-2.3'
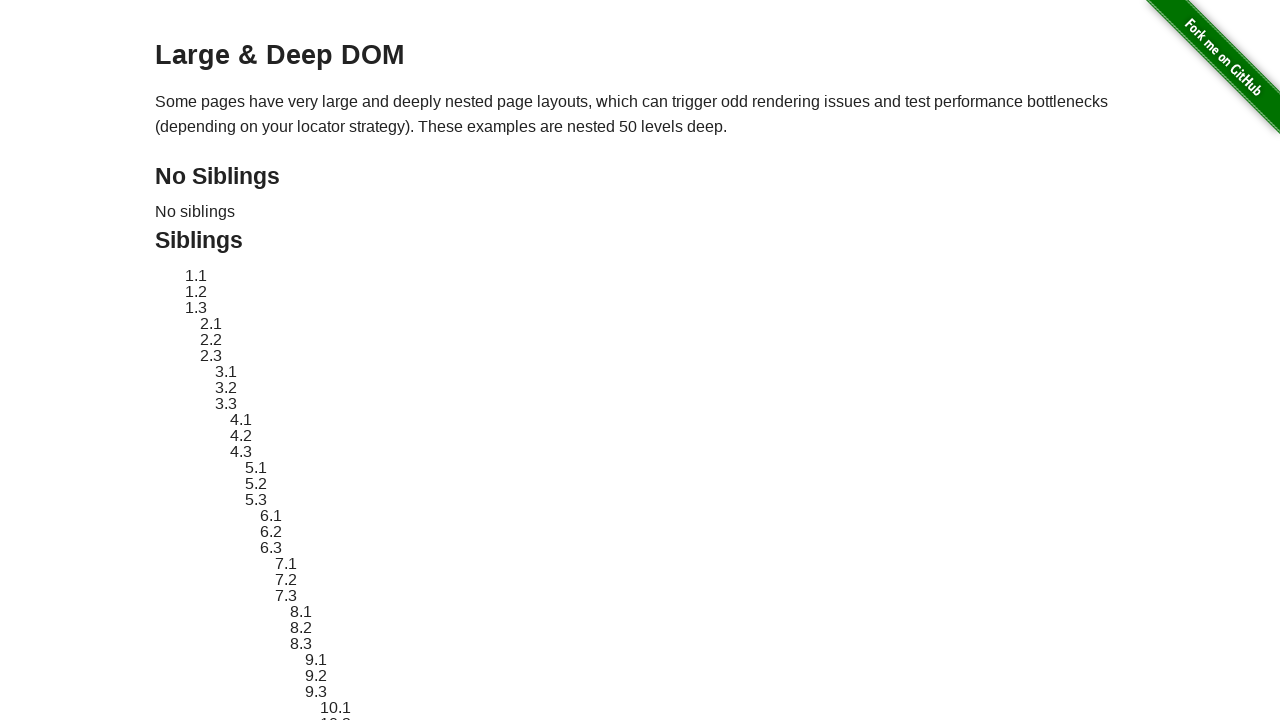

Target element became visible
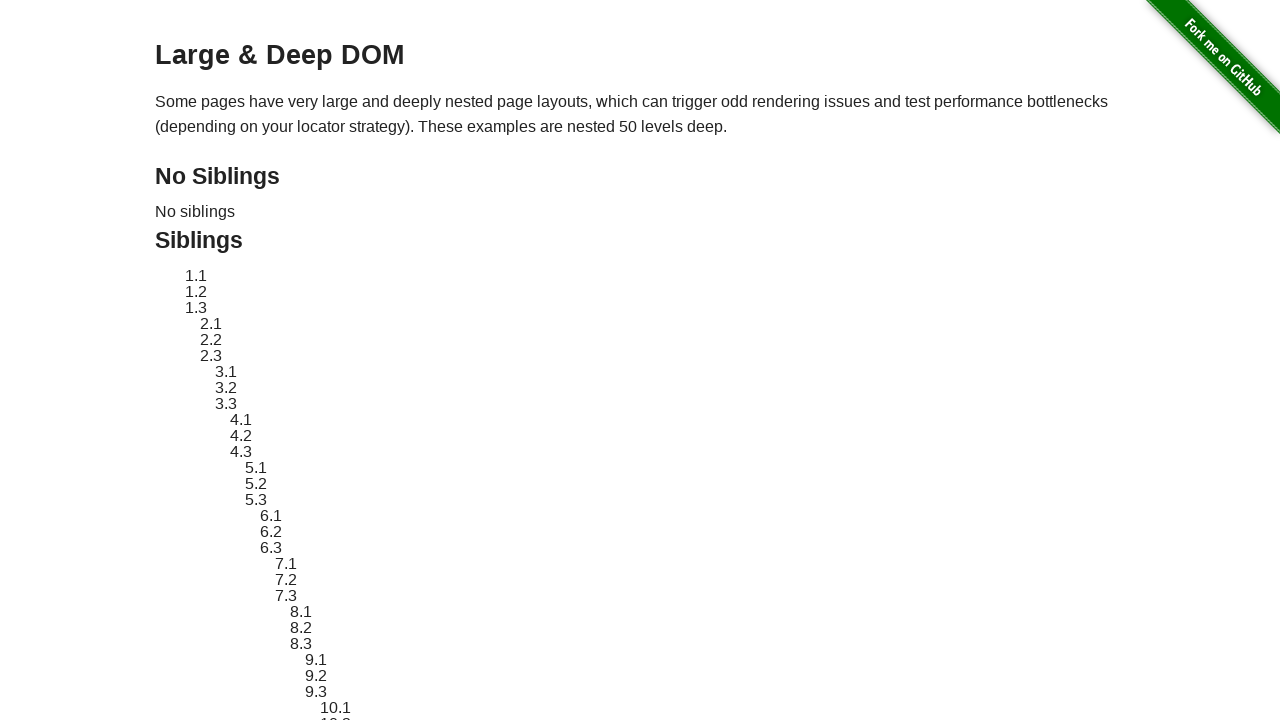

Retrieved and stored original element style
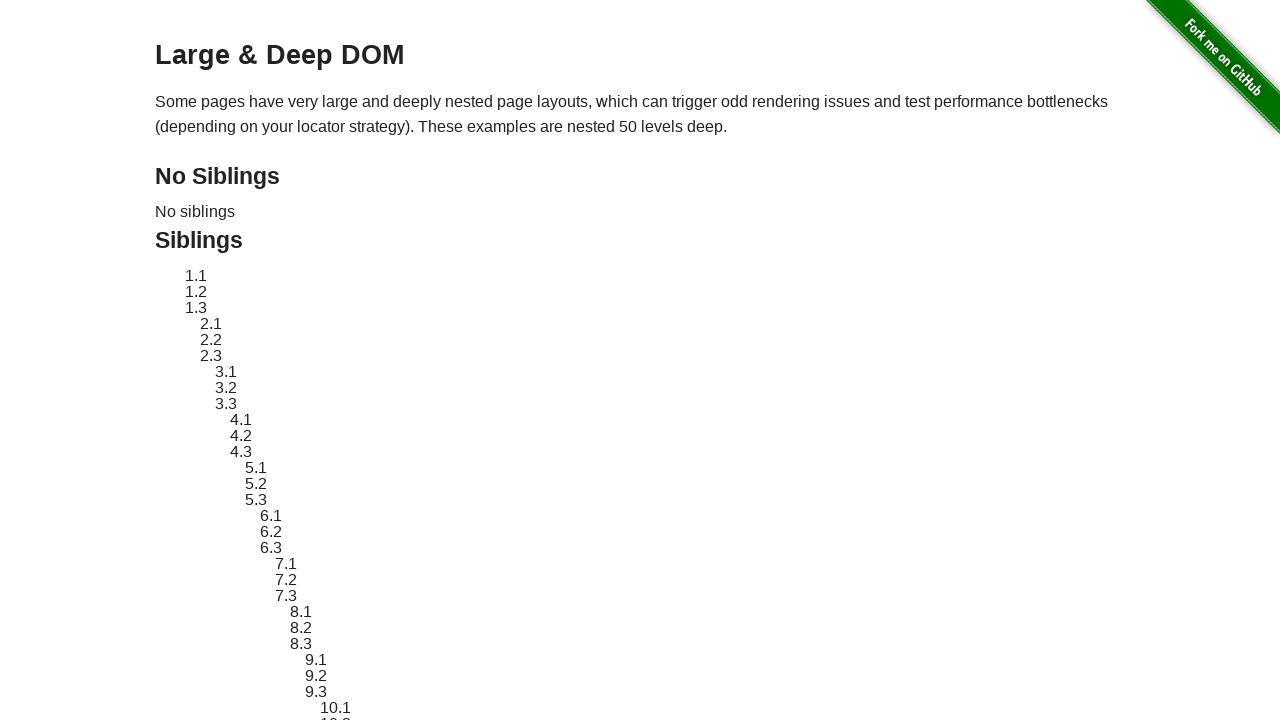

Applied red dashed border highlight style to target element
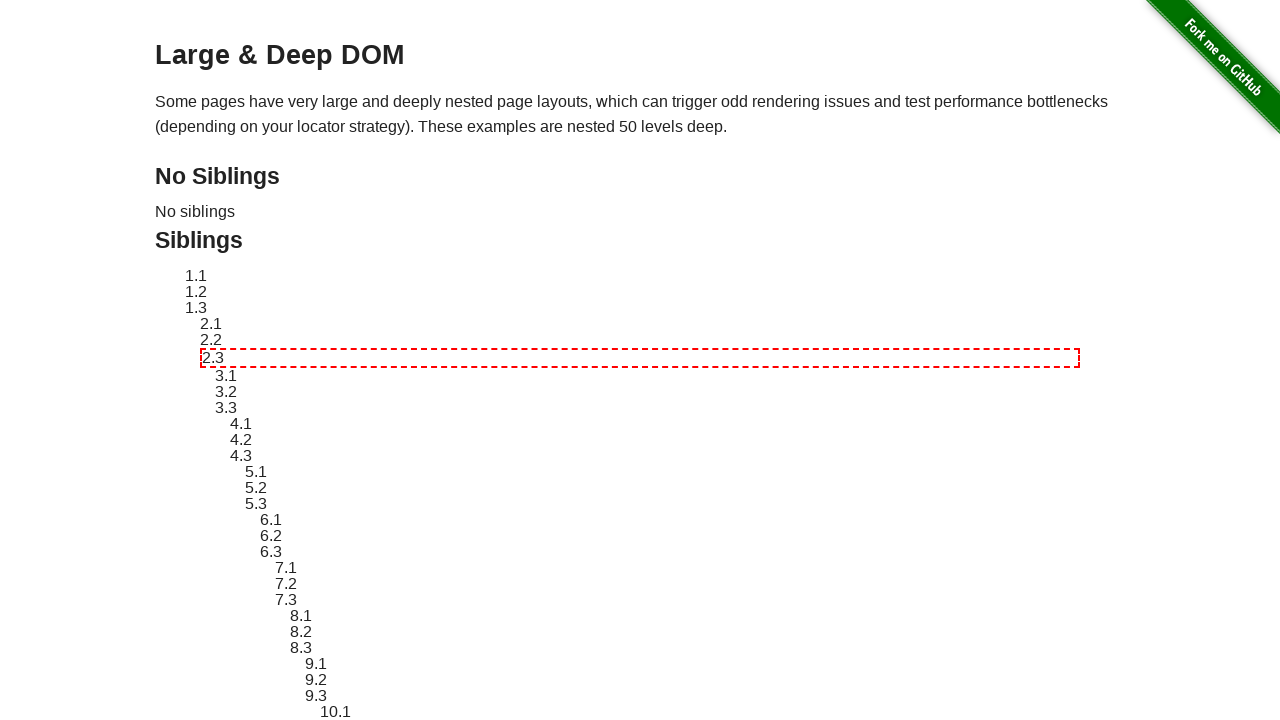

Waited 2 seconds to display the highlight
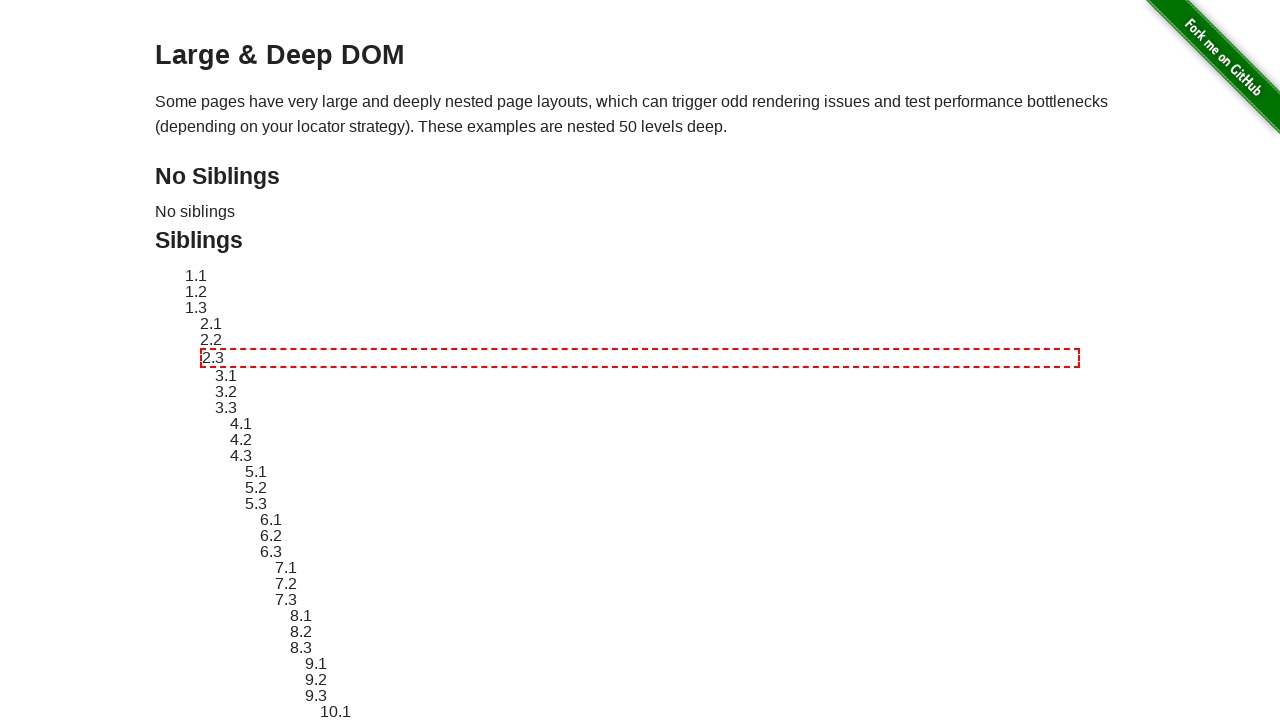

Reverted target element style to original state
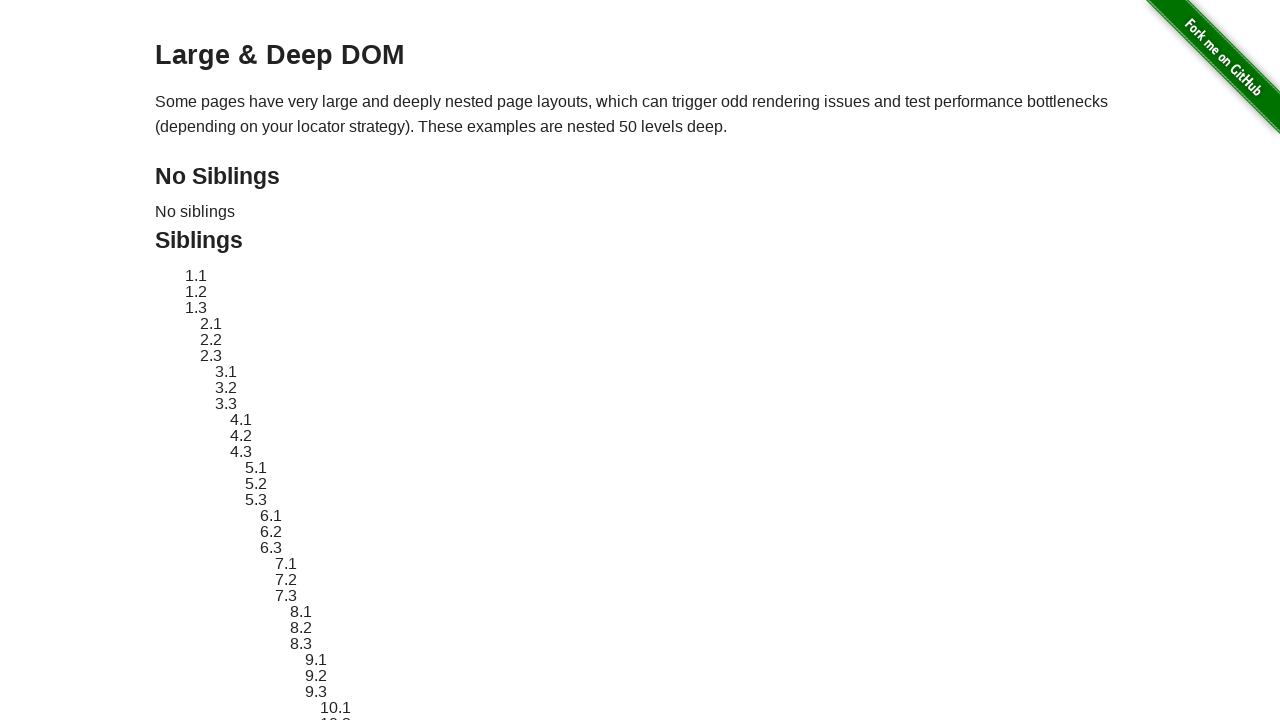

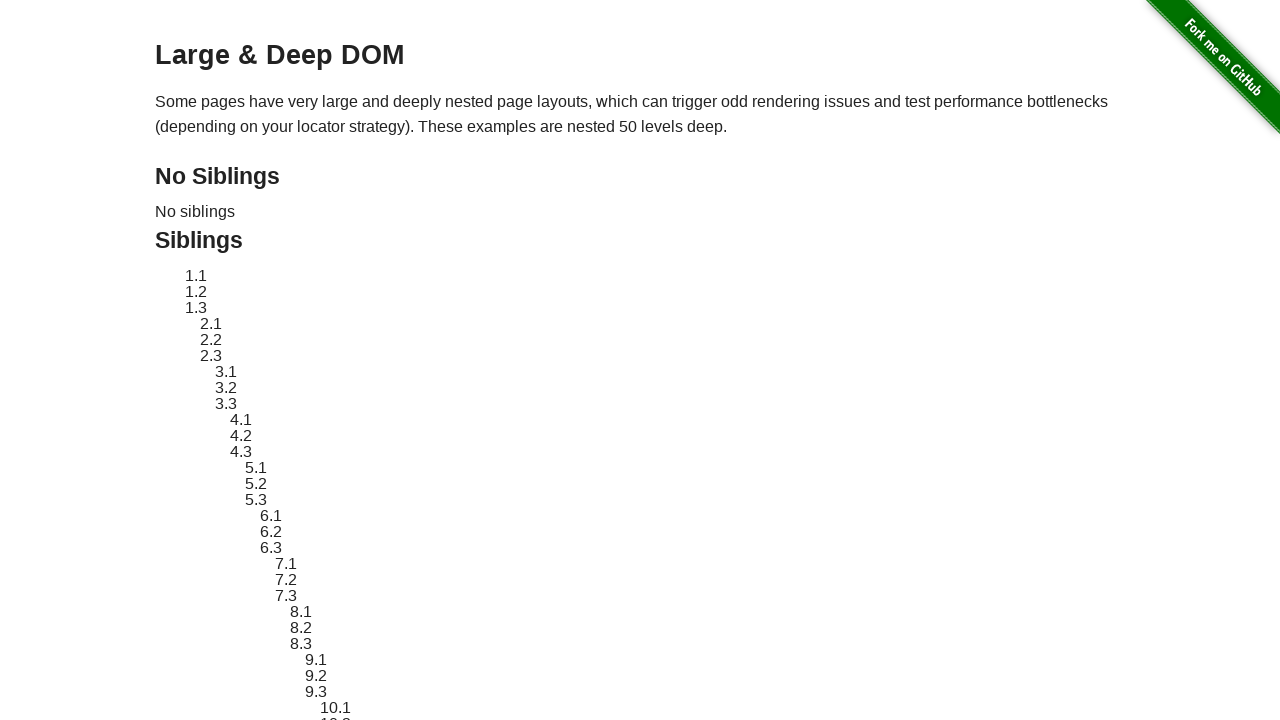